Tests the search functionality on OpenCart demo site by entering a product name in the search input field

Starting URL: https://demo-opencart.com/

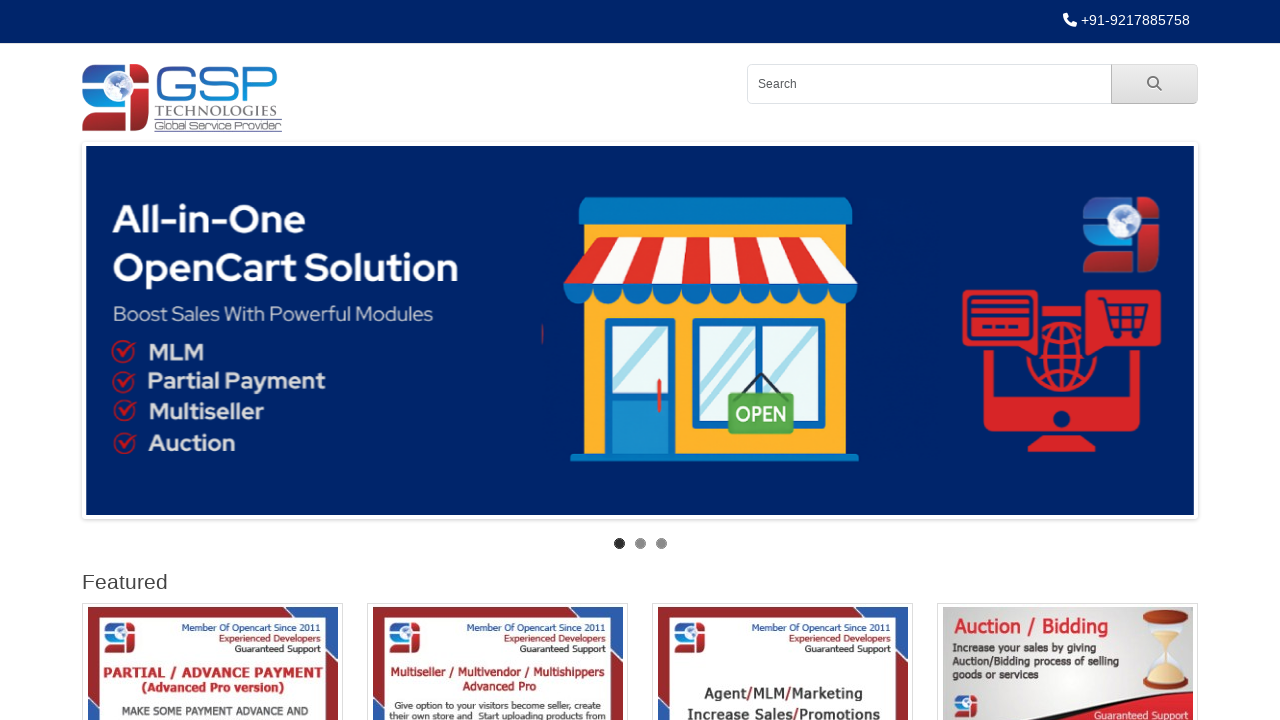

Filled search input field with product name 'OPPO' on input[placeholder]
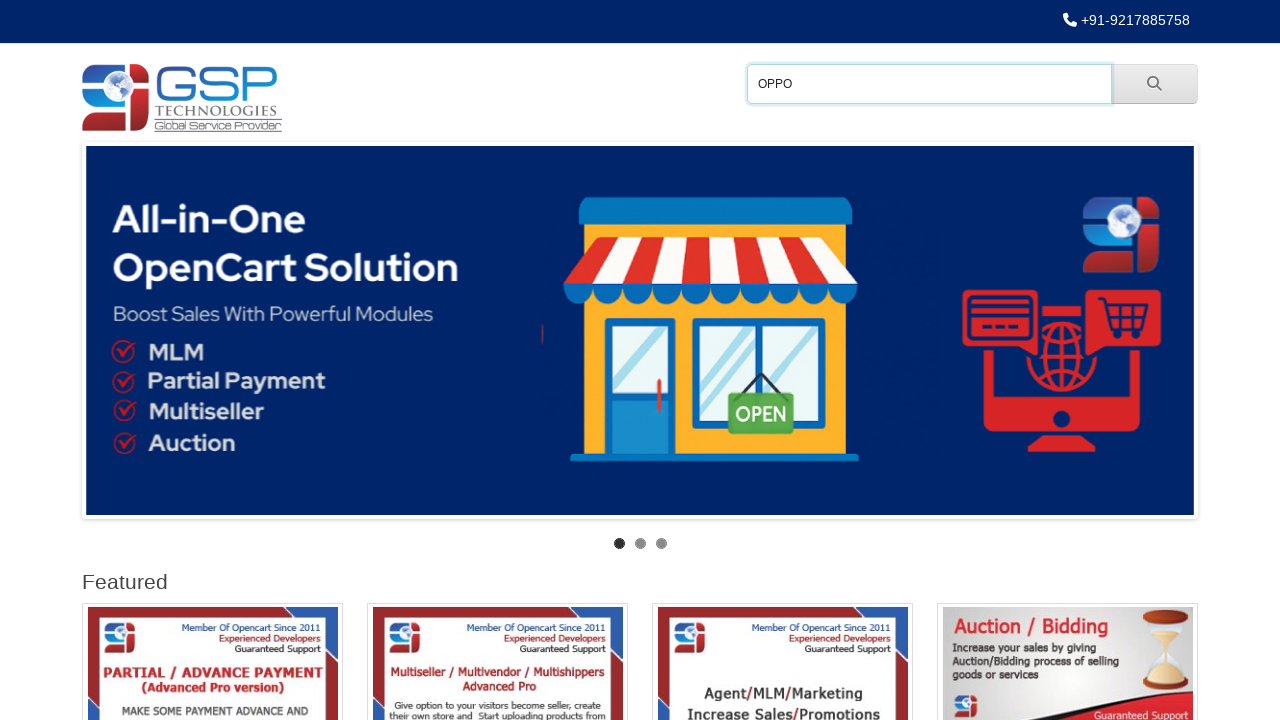

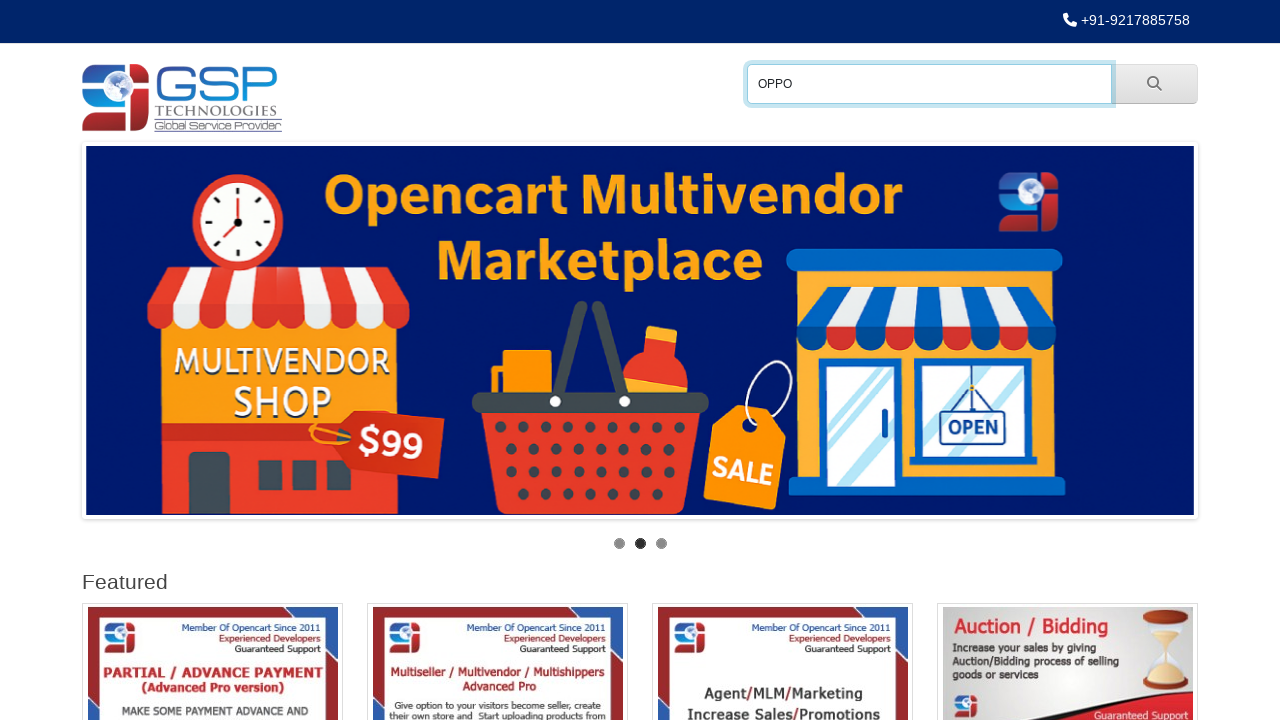